Tests the Automation Exercise website by verifying the number of links on the page, clicking the Products link, and checking that a special offer element is displayed

Starting URL: https://www.automationexercise.com/

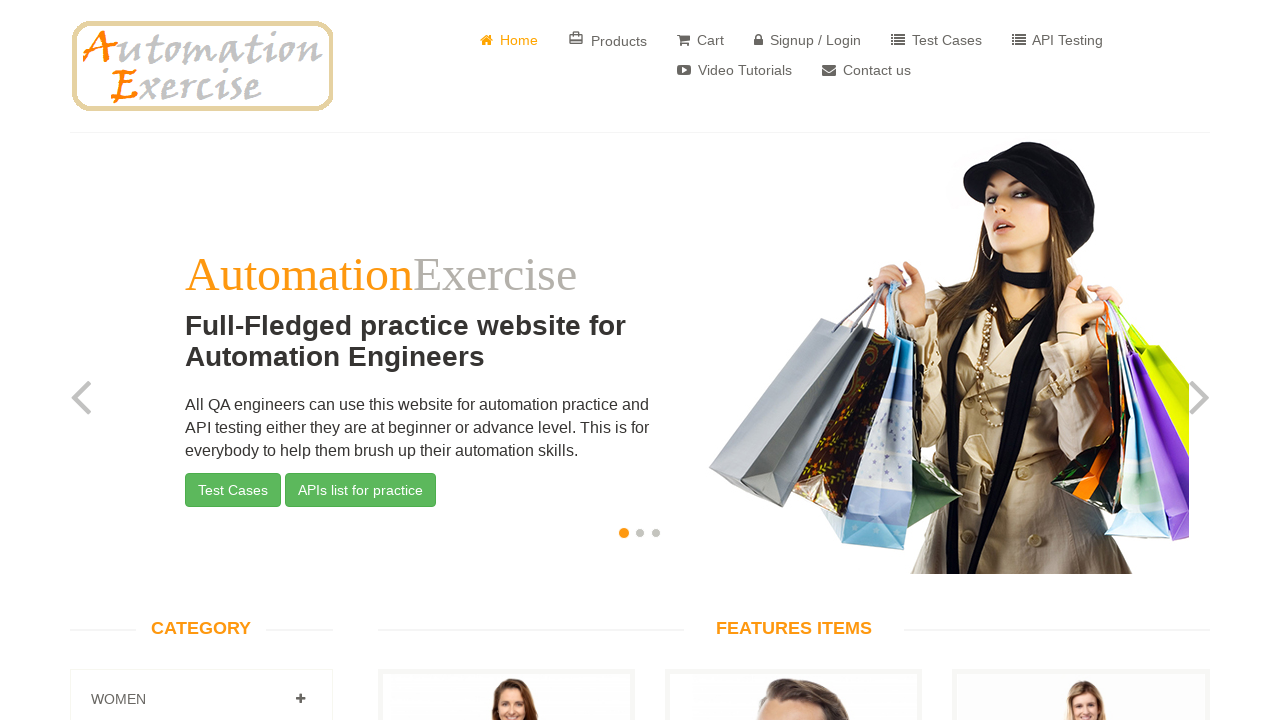

Retrieved all link elements on the page
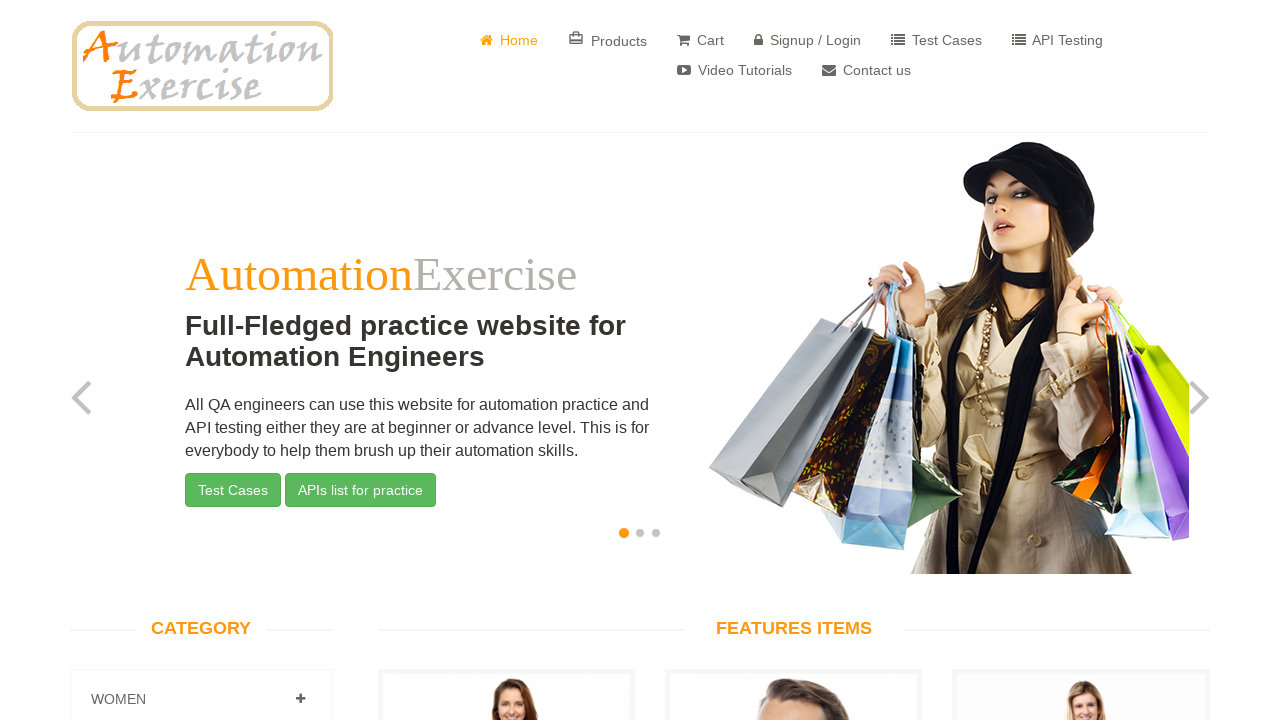

Counted 147 links on the page
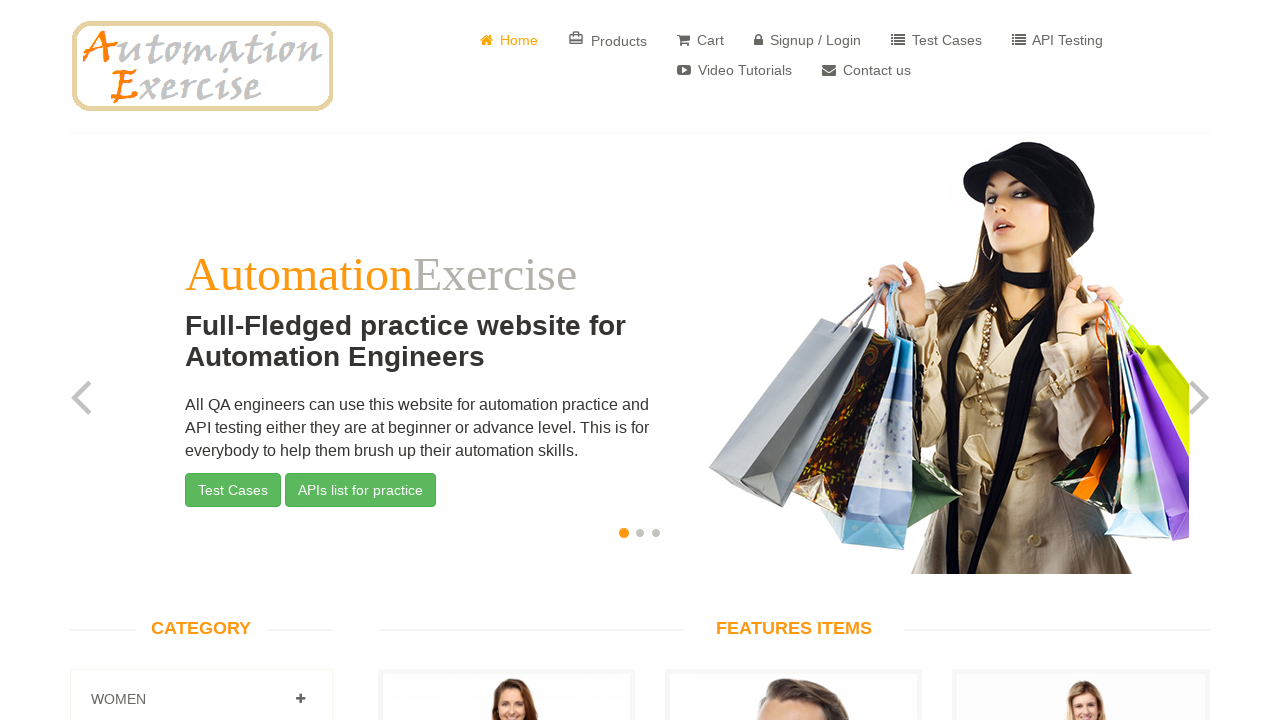

Verified link count matches expected 147 links
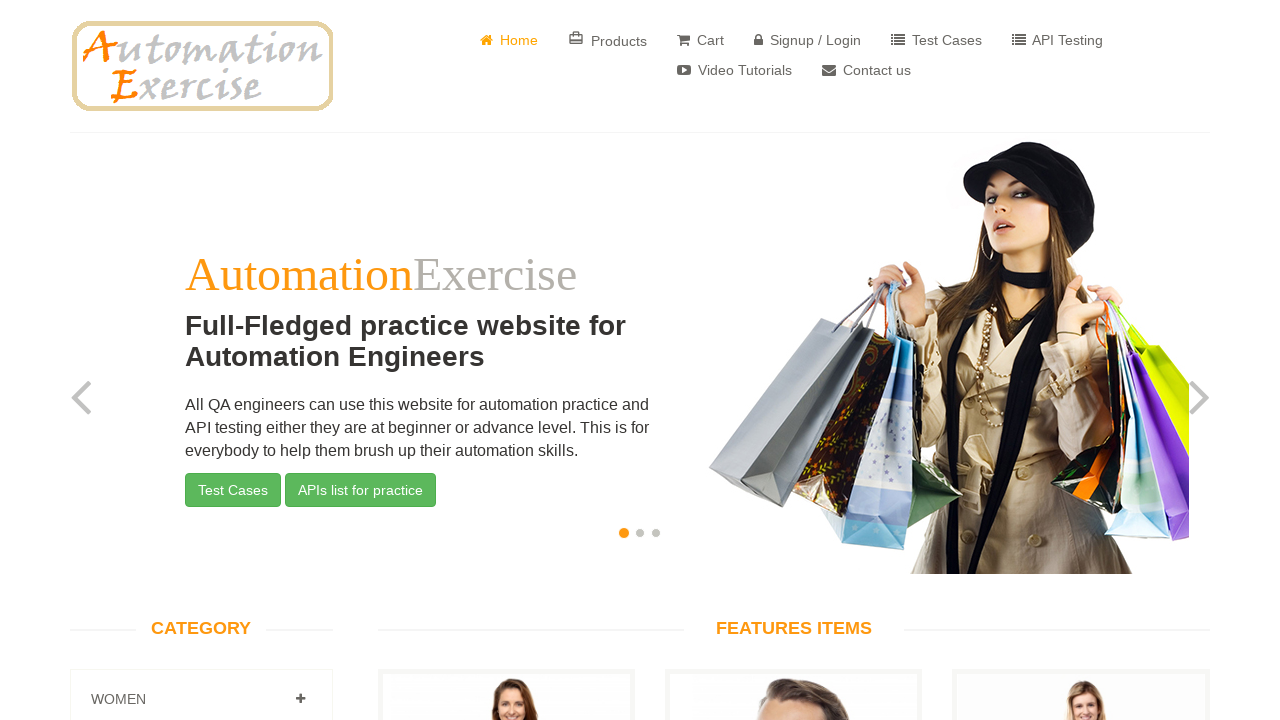

Clicked on the Products link at (608, 40) on text=Products
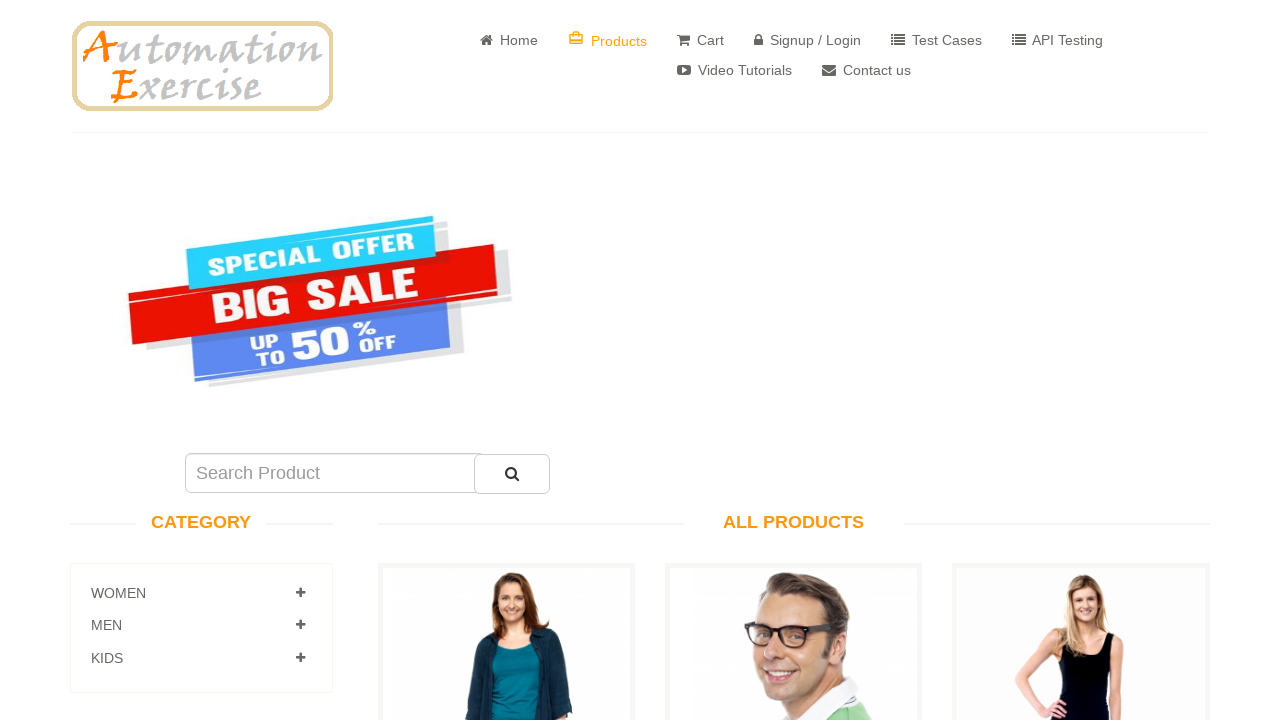

Waited for special offer element to become visible
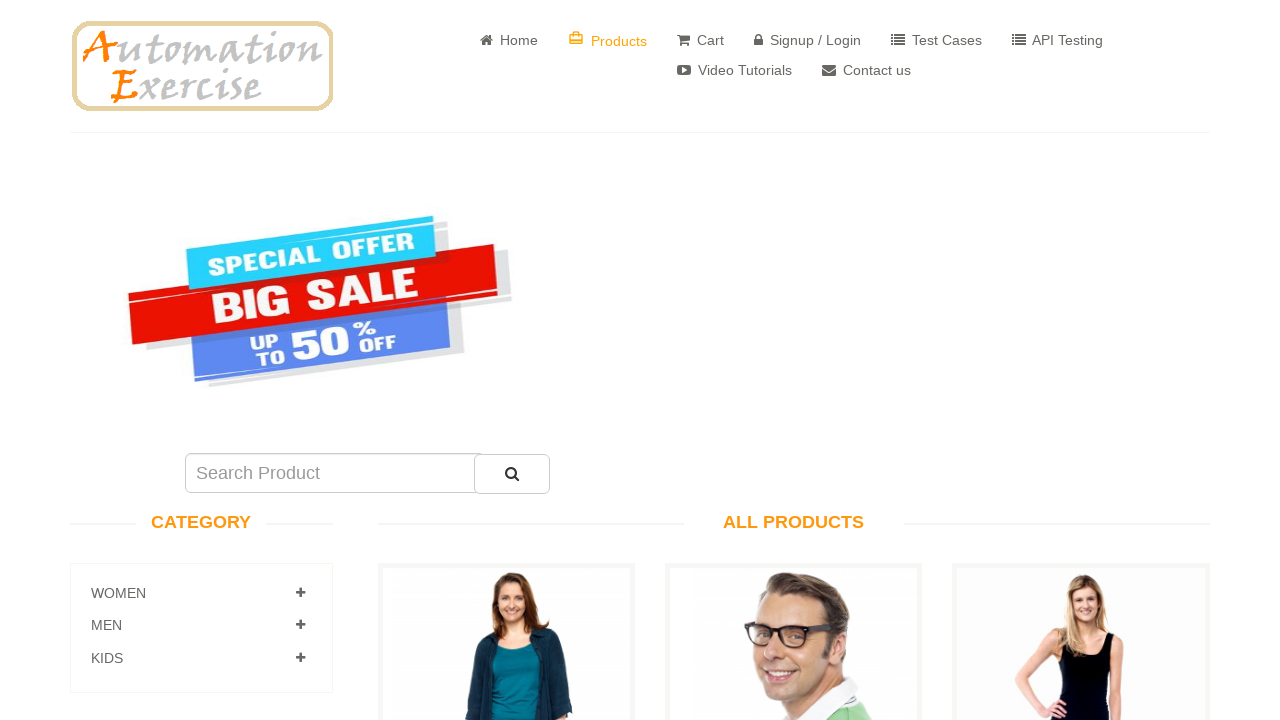

Verified special offer element is visible
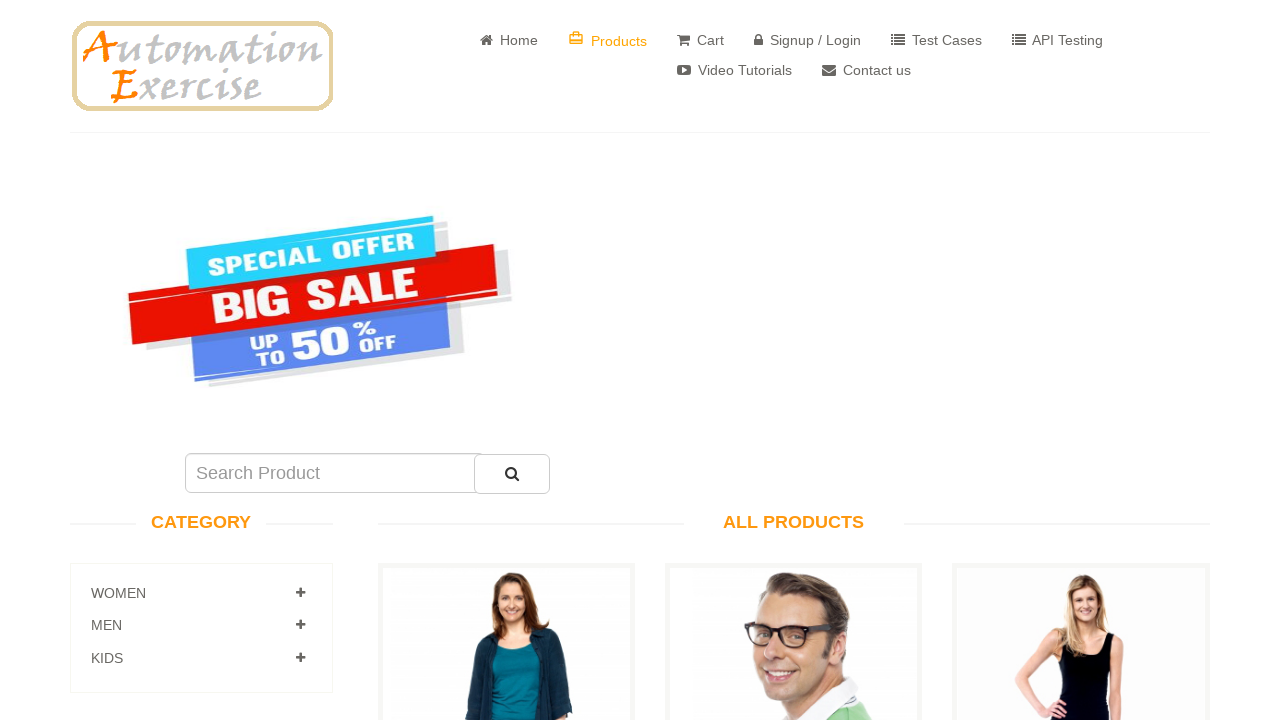

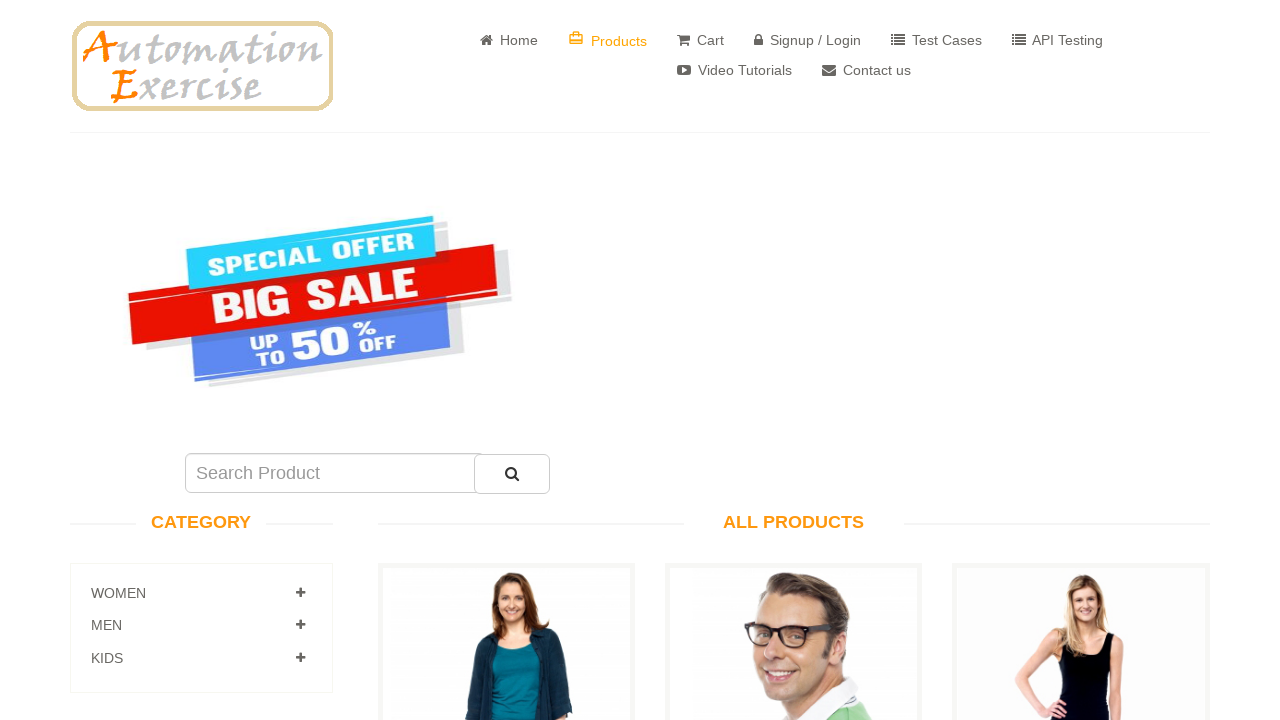